Tests form submission with very long but valid first name and last name values at maximum allowed length, verifying validation passes.

Starting URL: https://testpages.eviltester.com/styled/validation/input-validation.html

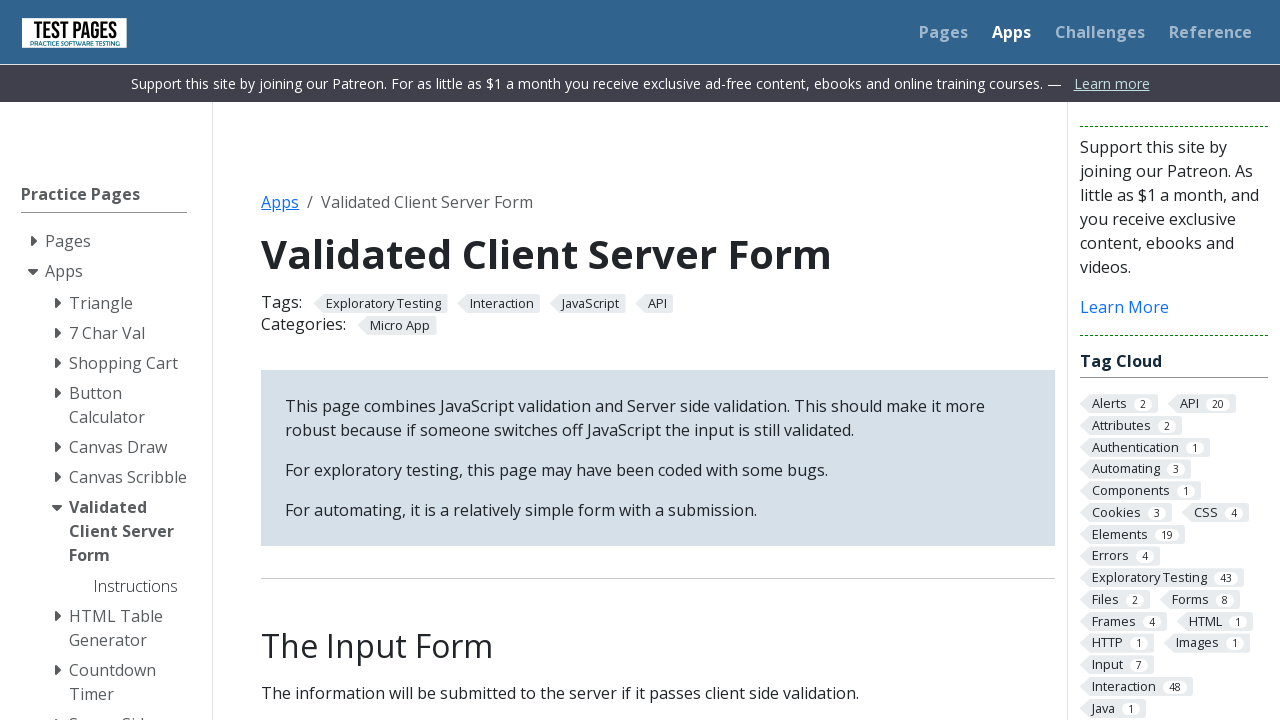

Filled first name field with maximum valid length (86 characters) on internal:label="First name:"i
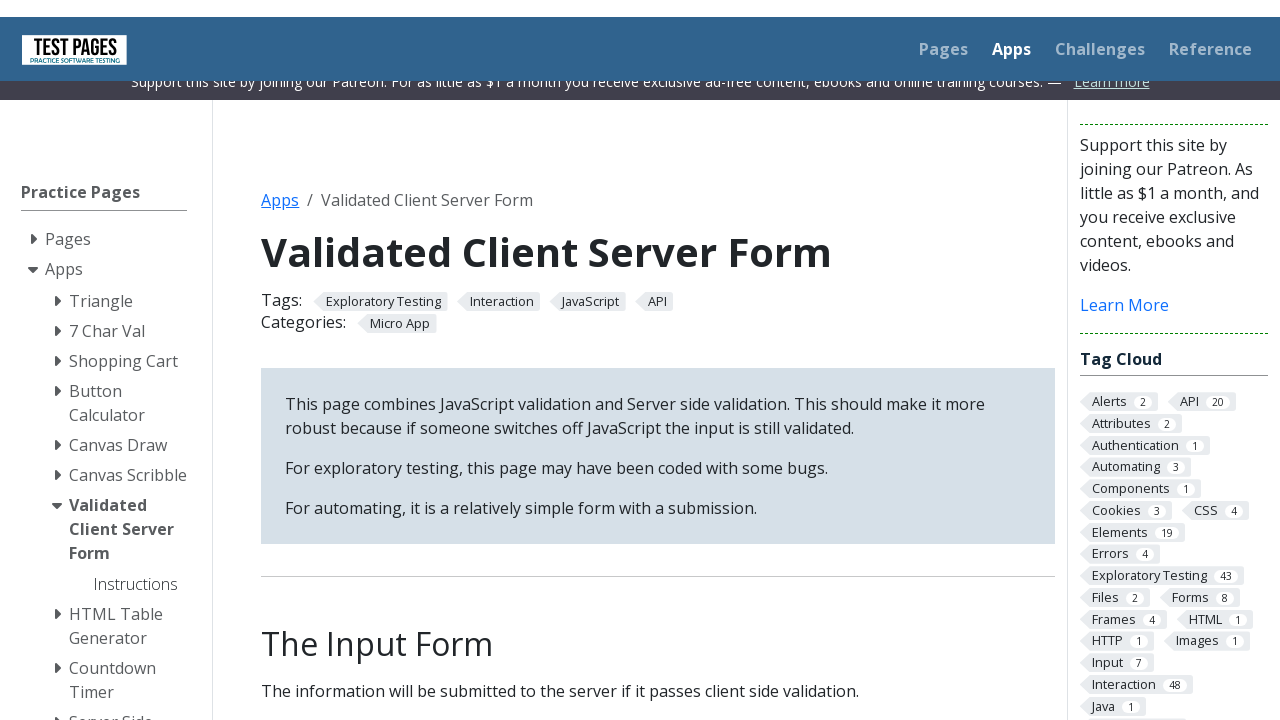

Filled last name field with maximum valid length (80 characters) on internal:label="Last name:"i
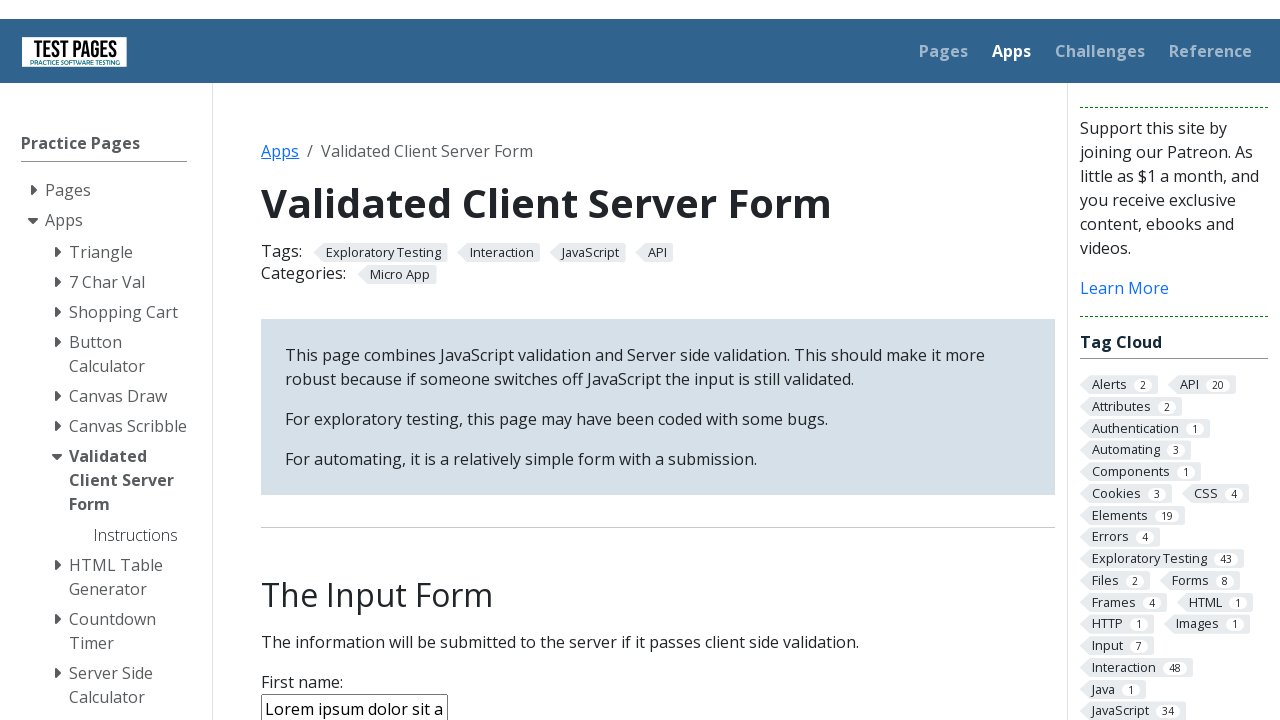

Filled age field with value '25' on internal:label="Age:"i
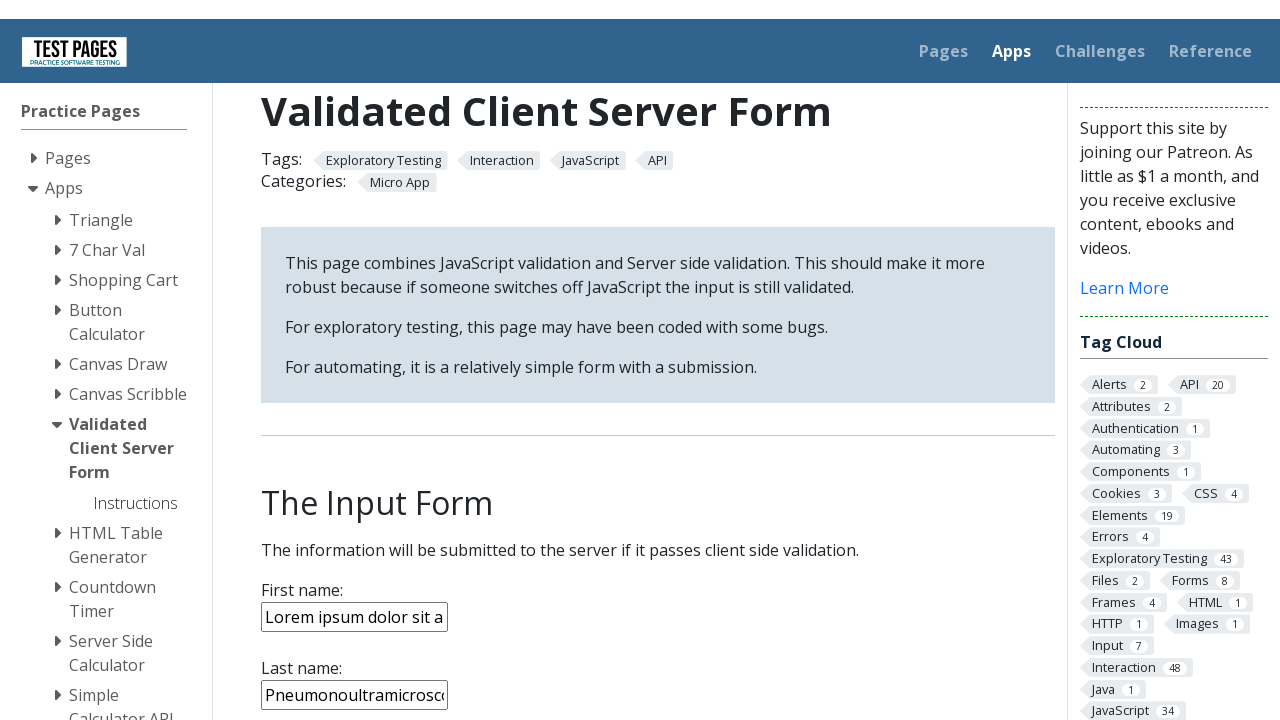

Filled notes field with 'Testing filling data' on internal:label="Notes:"i
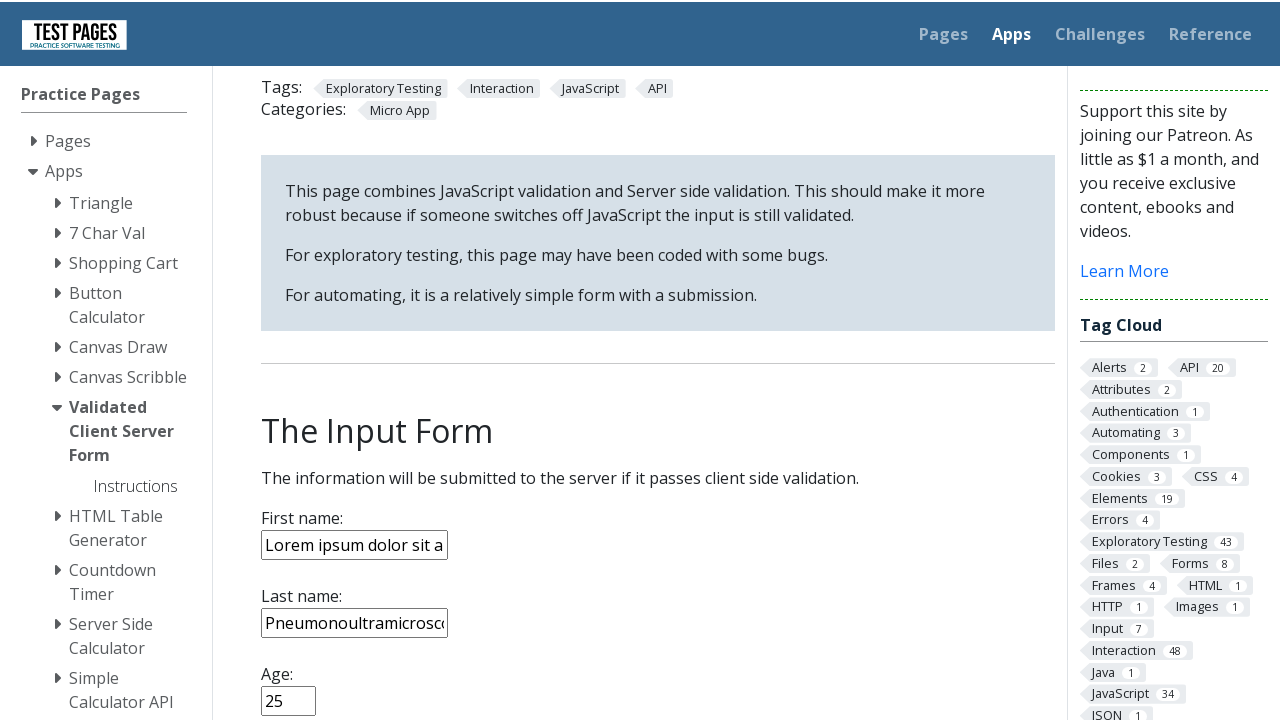

Selected 'Poland' from country dropdown on internal:role=combobox[name="Country:"i]
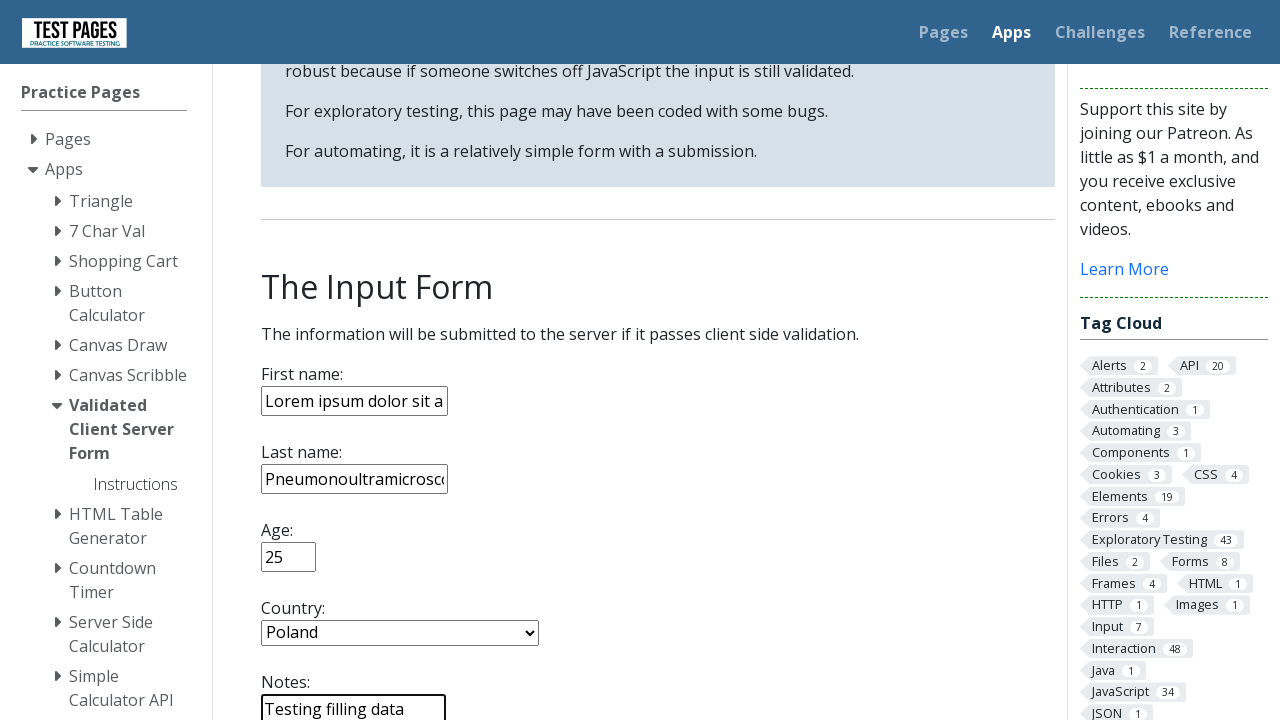

Clicked submit button to submit form at (296, 368) on internal:role=button[name="submit"i]
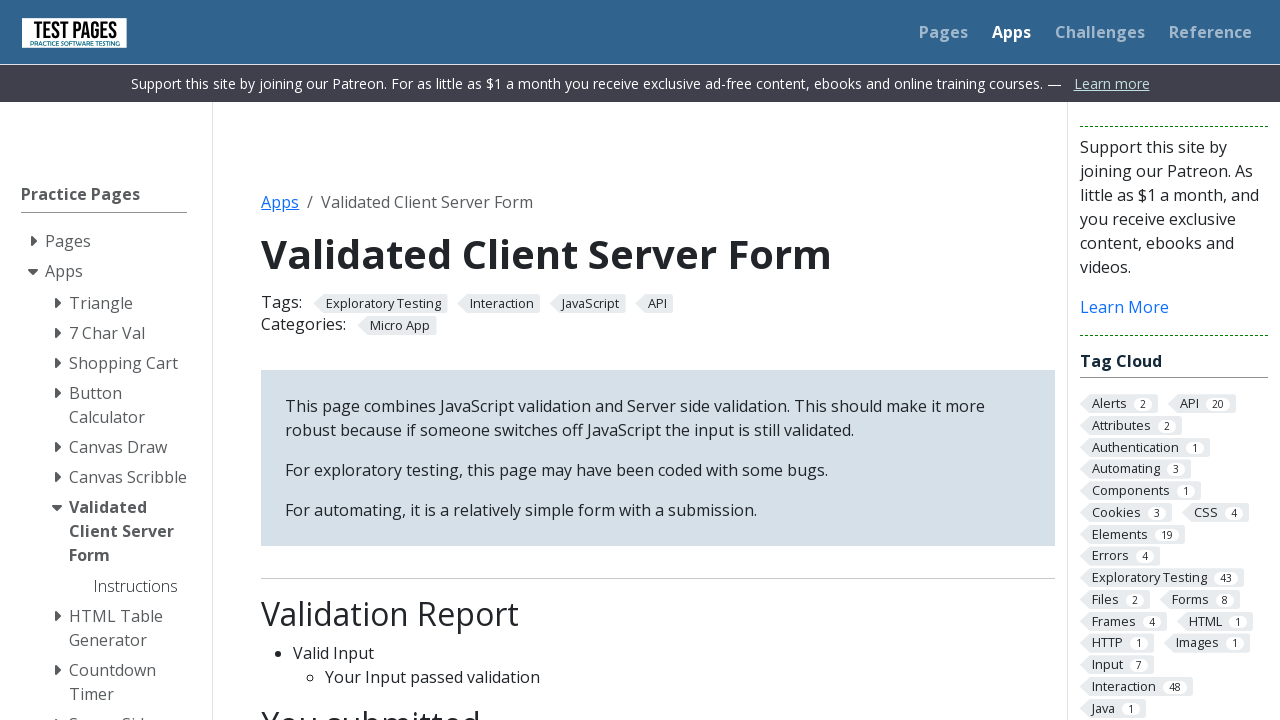

Verified validation success message appeared
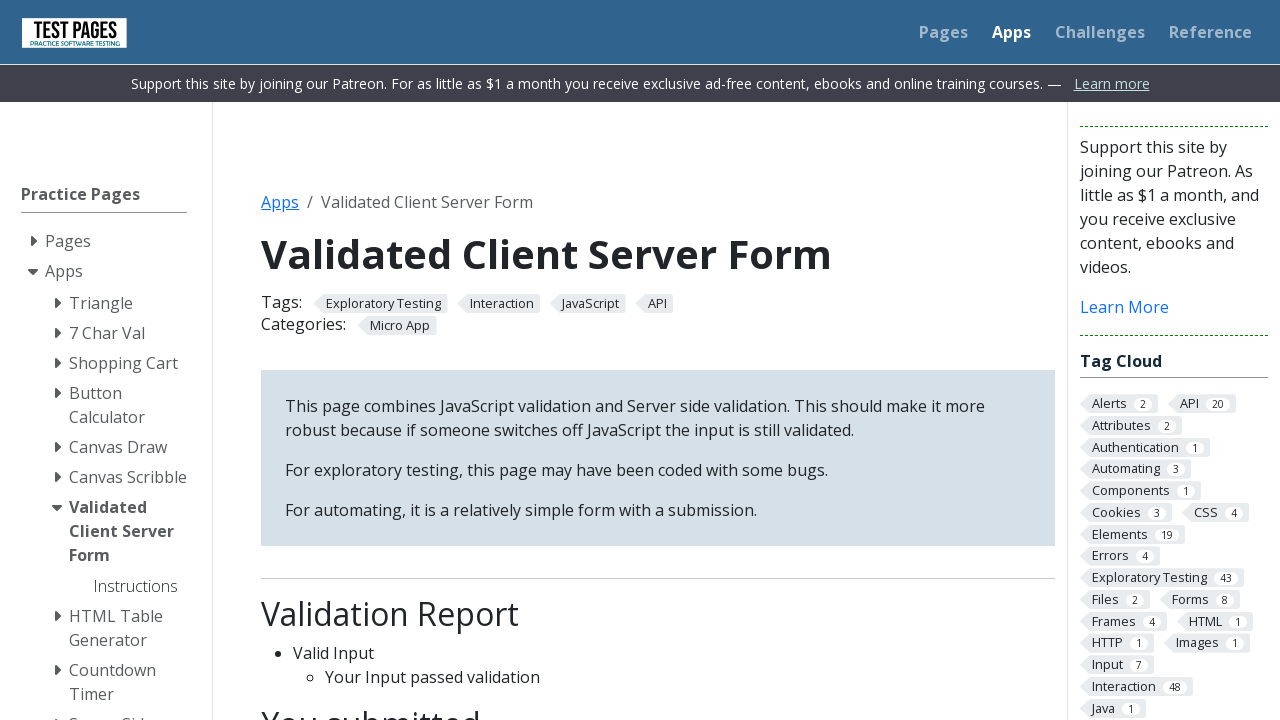

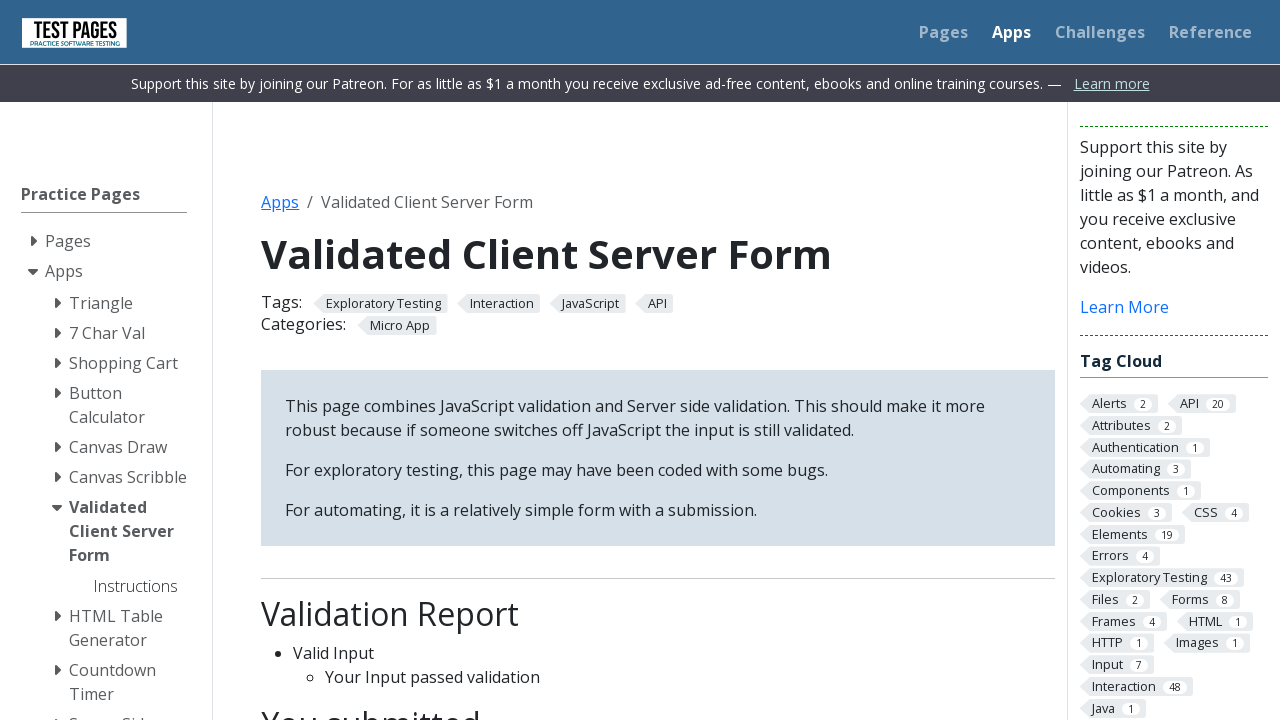